Searches for "getting started with python" on the Python.org website using the search bar

Starting URL: https://www.python.org

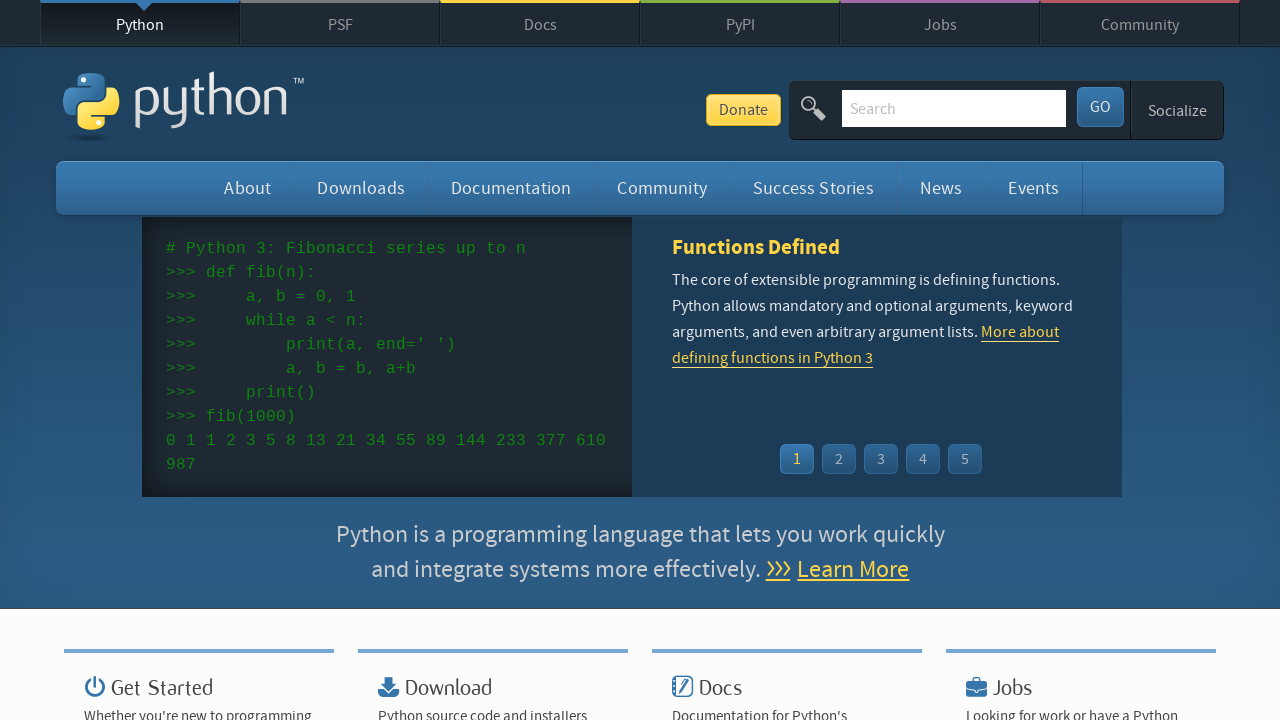

Cleared the search field on Python.org on #id-search-field
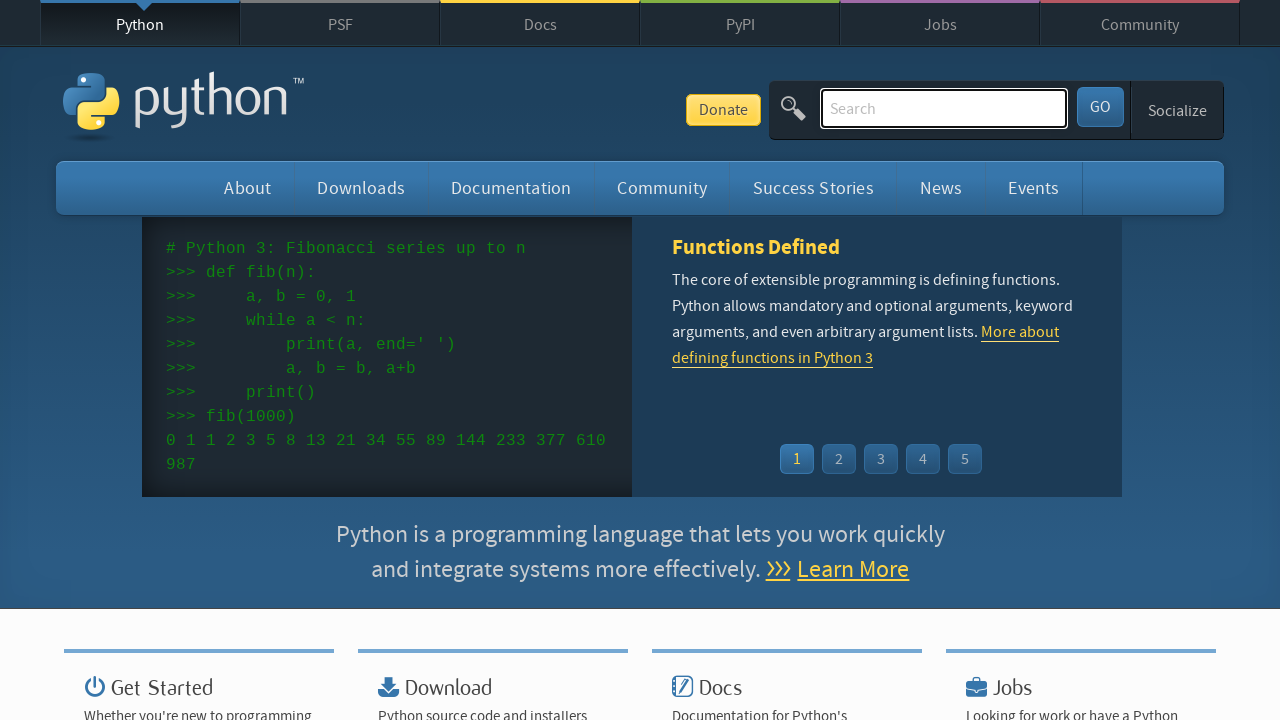

Typed 'getting started with python' into search field on #id-search-field
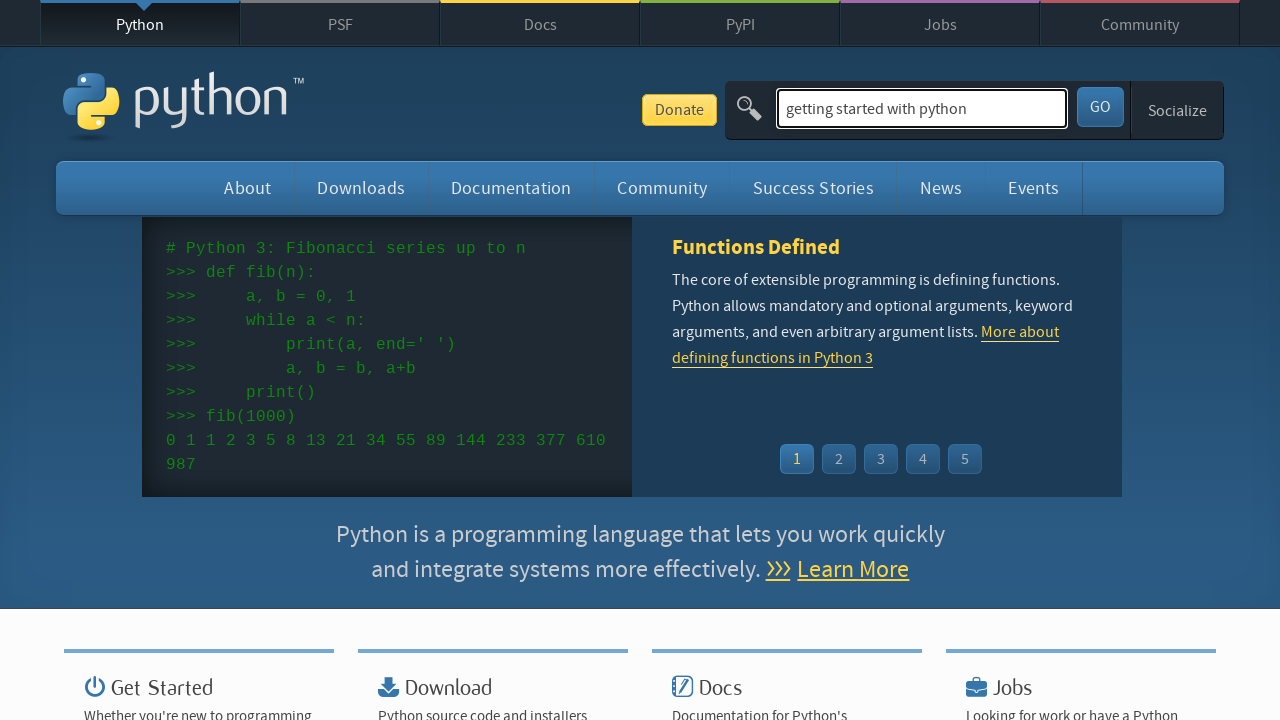

Pressed Enter to submit search query on #id-search-field
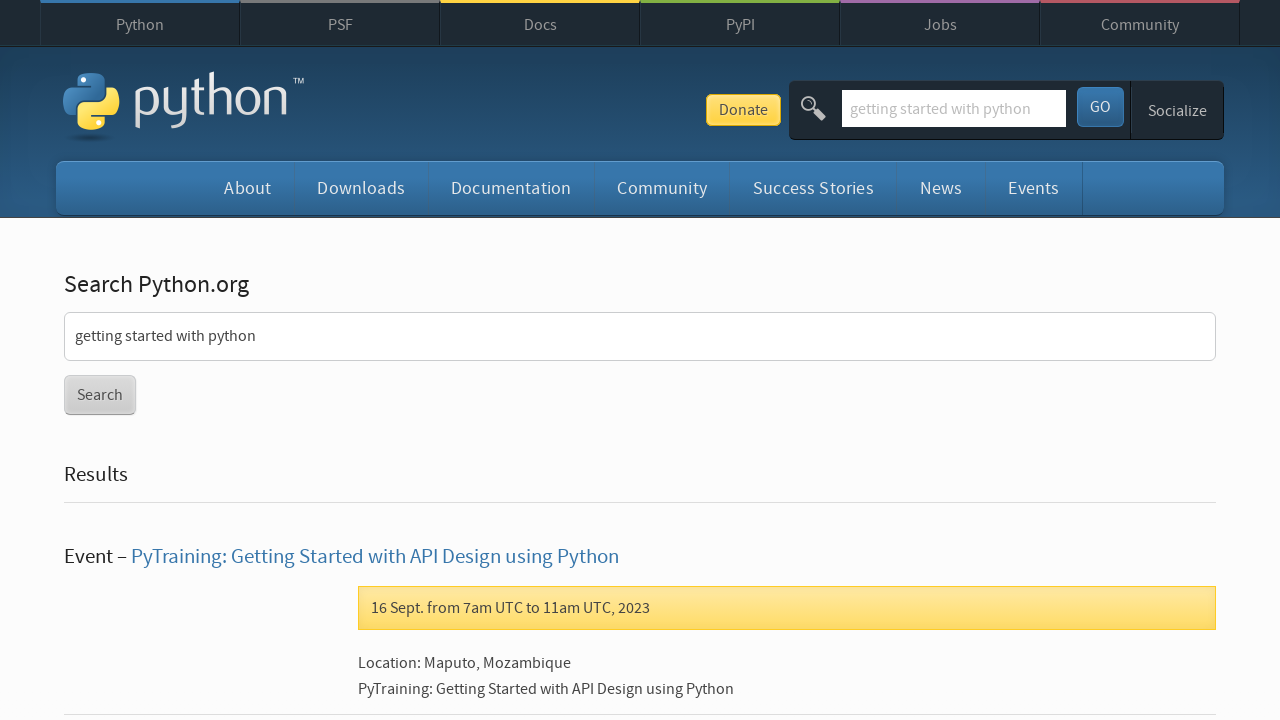

Search results page loaded and network idle
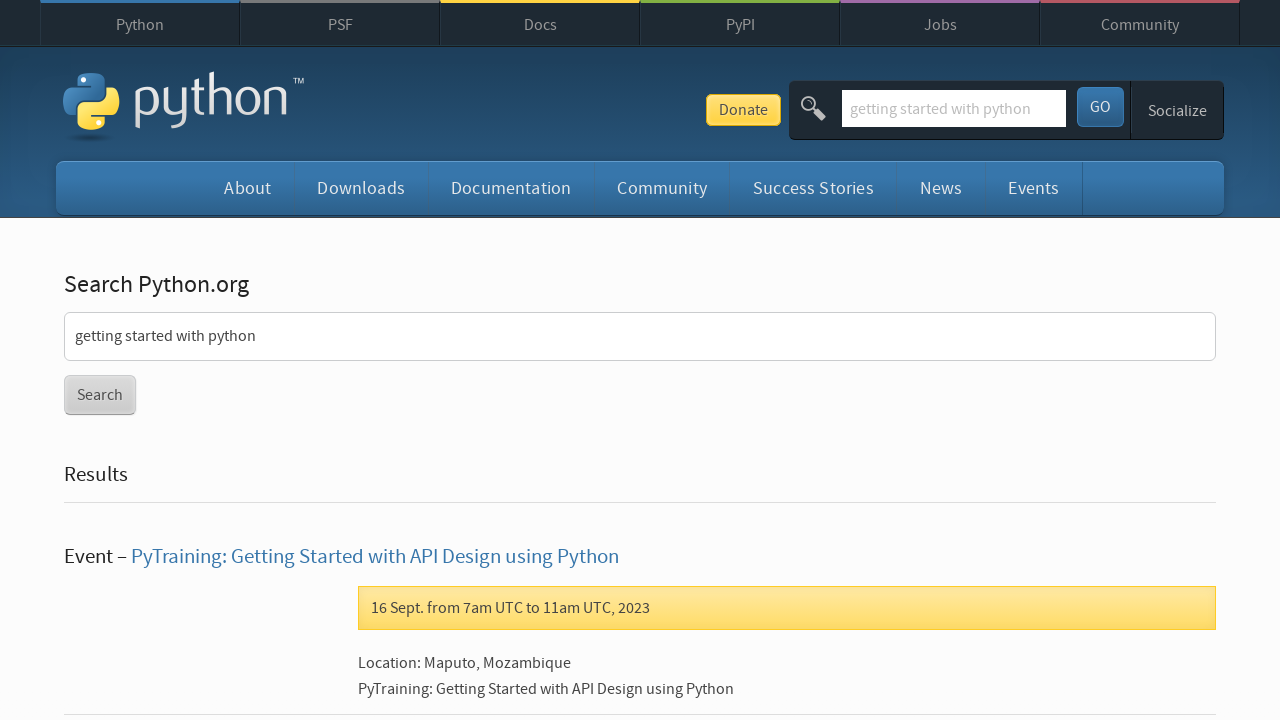

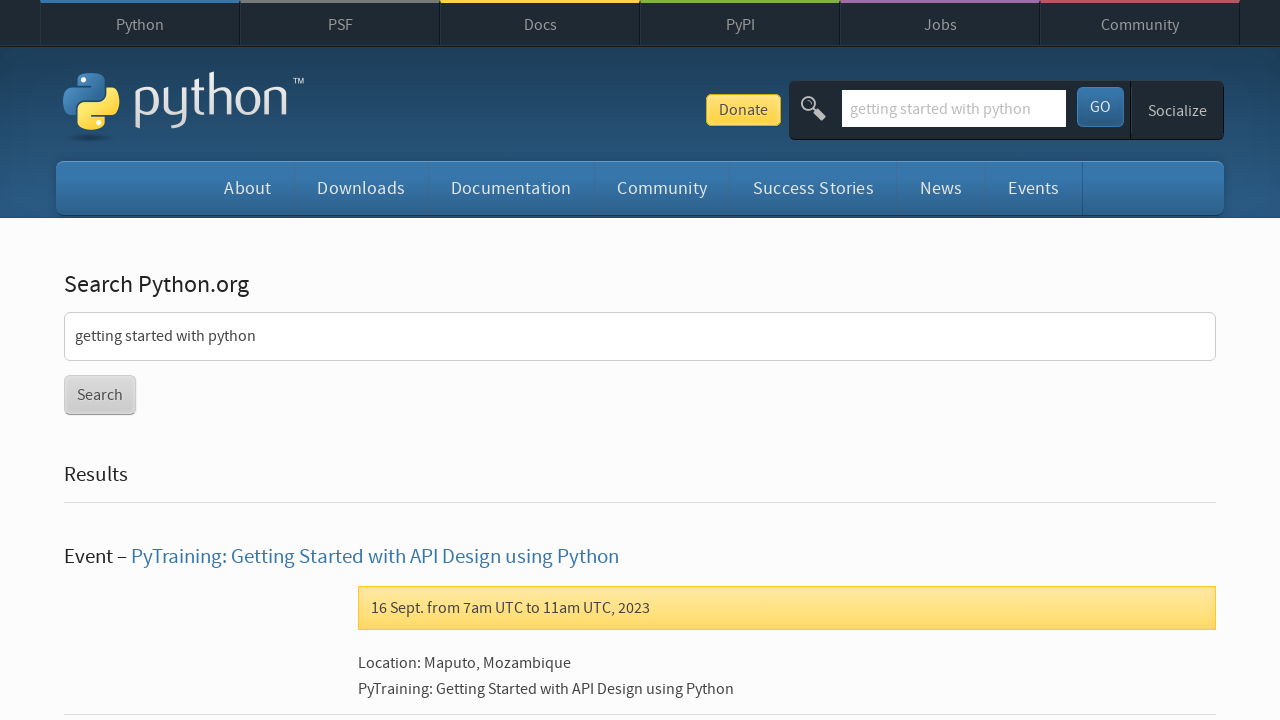